Tests modal dialog functionality by clicking a button to open the modal, then clicking the close button to dismiss it using JavaScript execution.

Starting URL: https://formy-project.herokuapp.com/modal

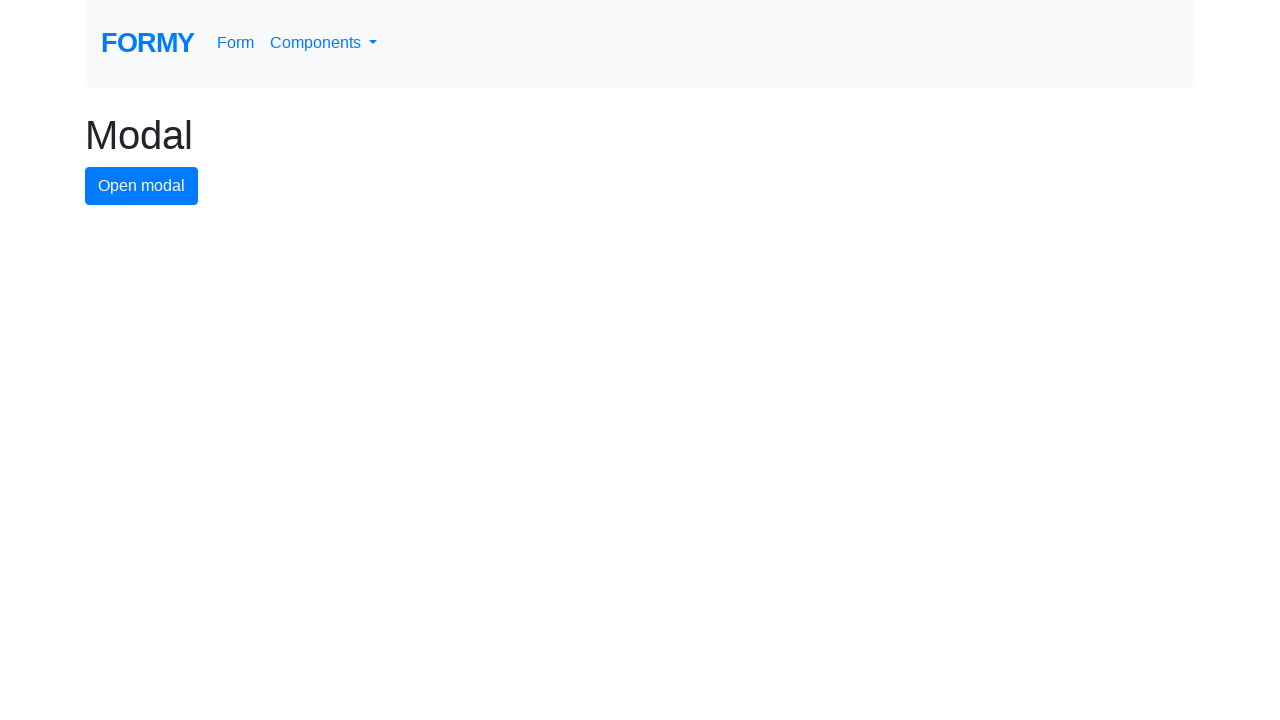

Clicked modal button to open the modal dialog at (142, 186) on #modal-button
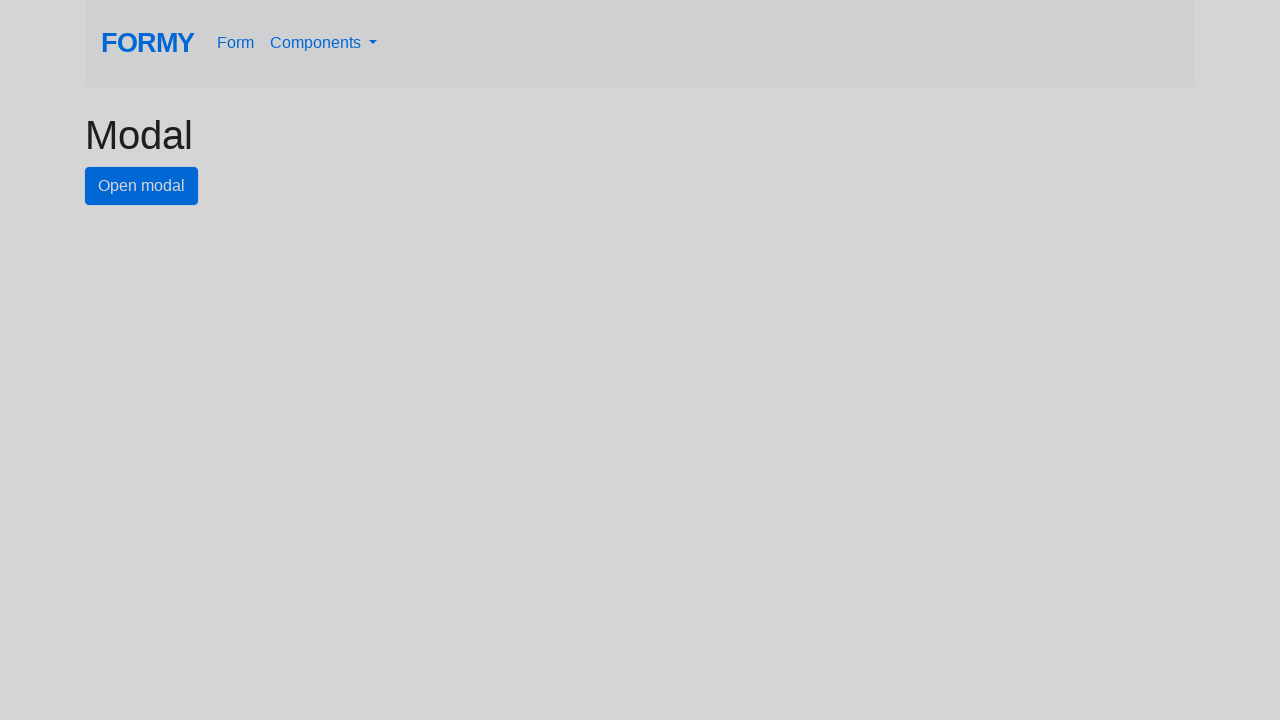

Modal dialog appeared with close button visible
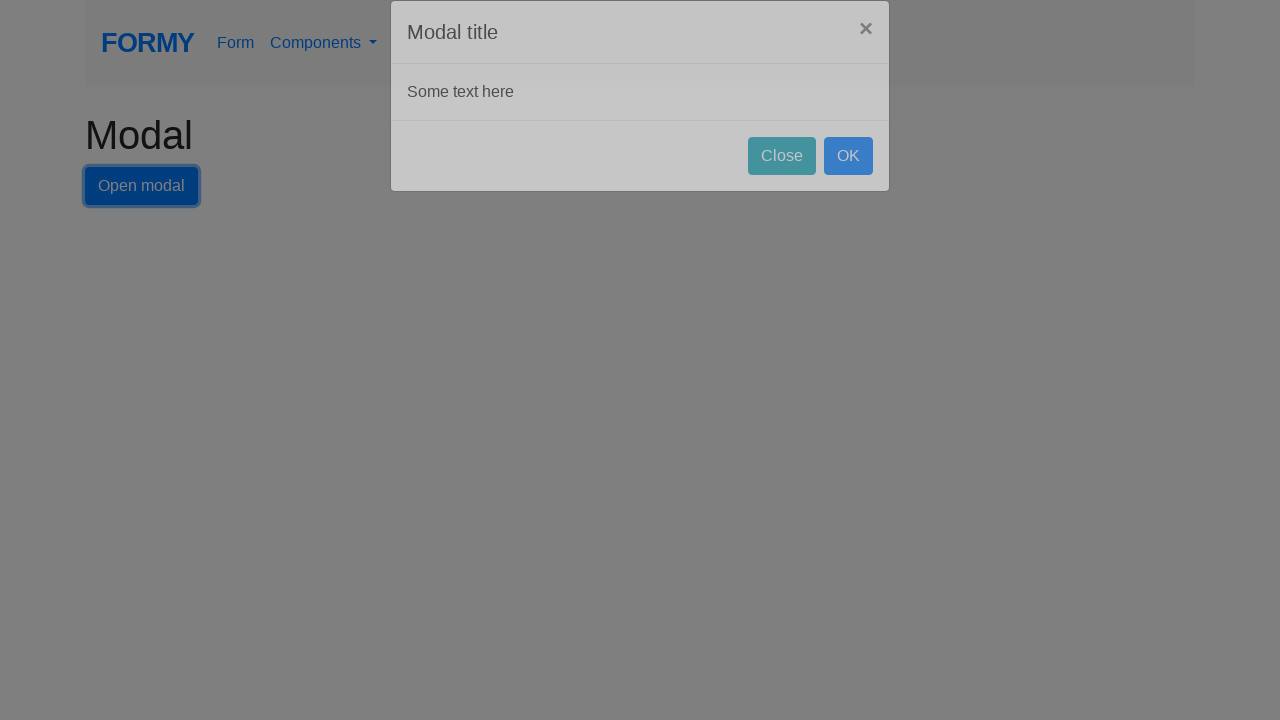

Executed JavaScript to click close button and dismiss modal
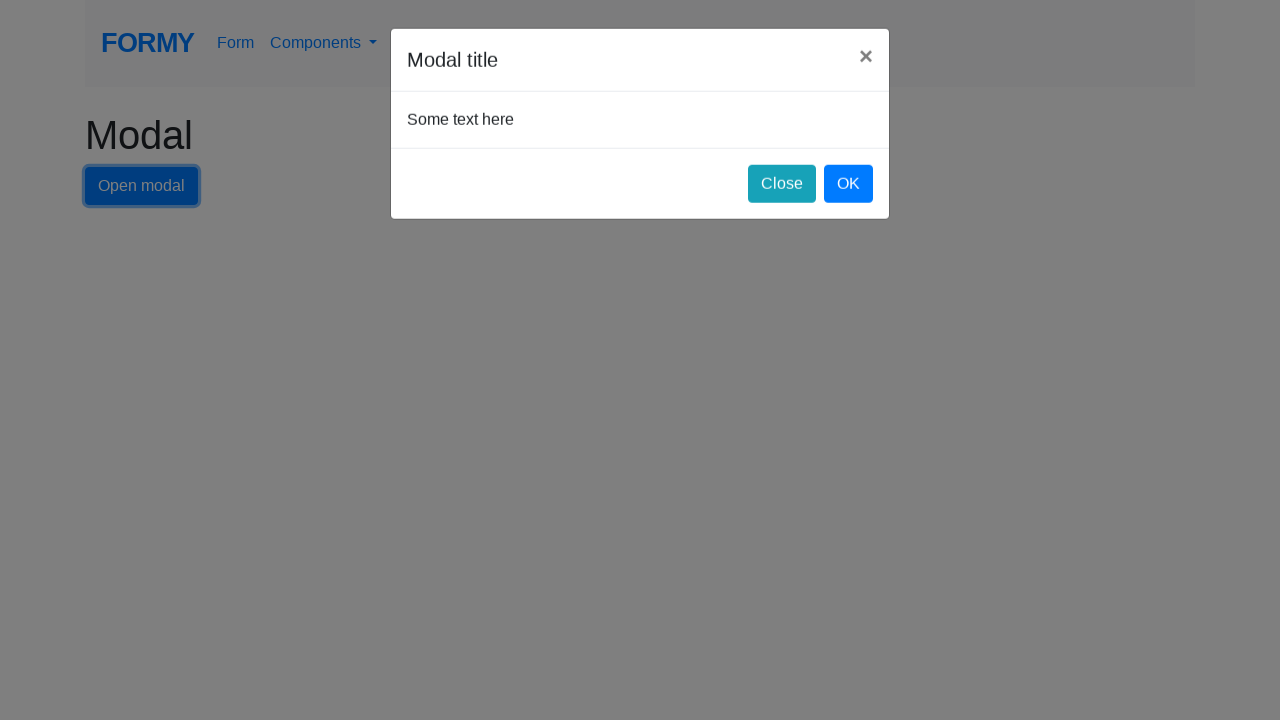

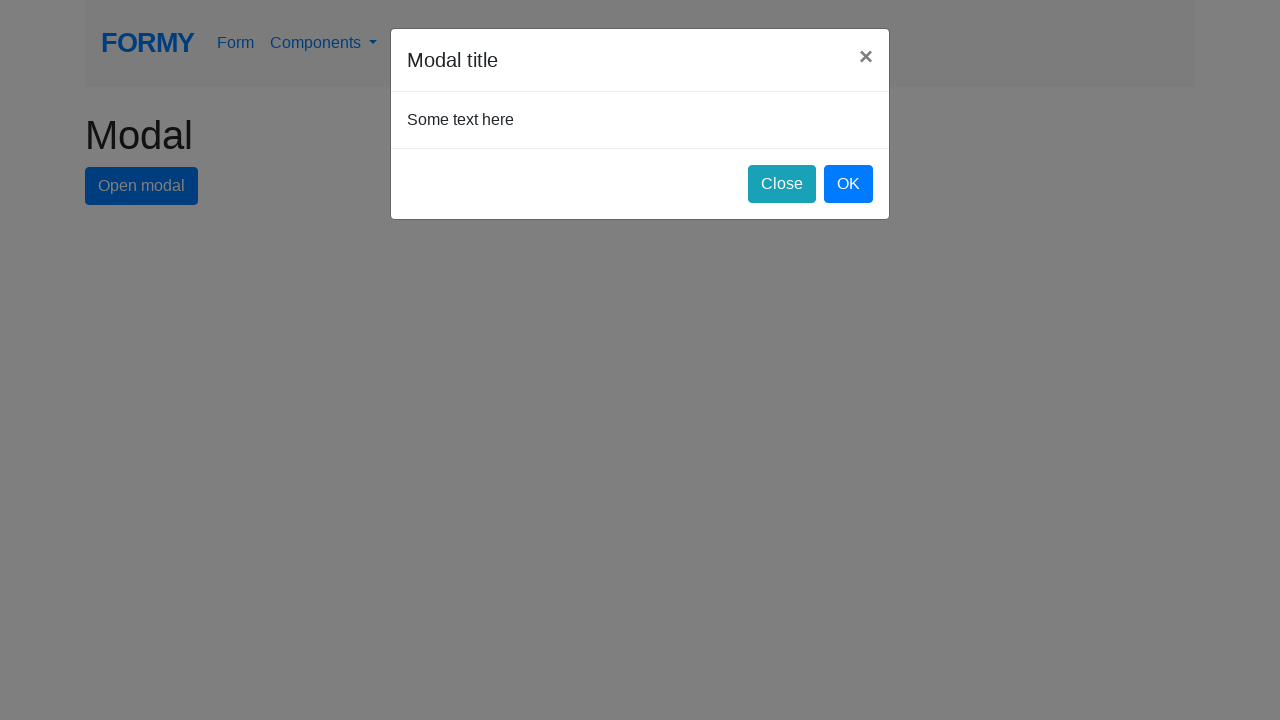